Tests a BMI/fitness calculator by entering name "Sergo", height 170cm, and weight 40kg, then verifies the result indicates severe body mass deficit.

Starting URL: https://lm.skillbox.cc/qa_tester/module03/practice2/

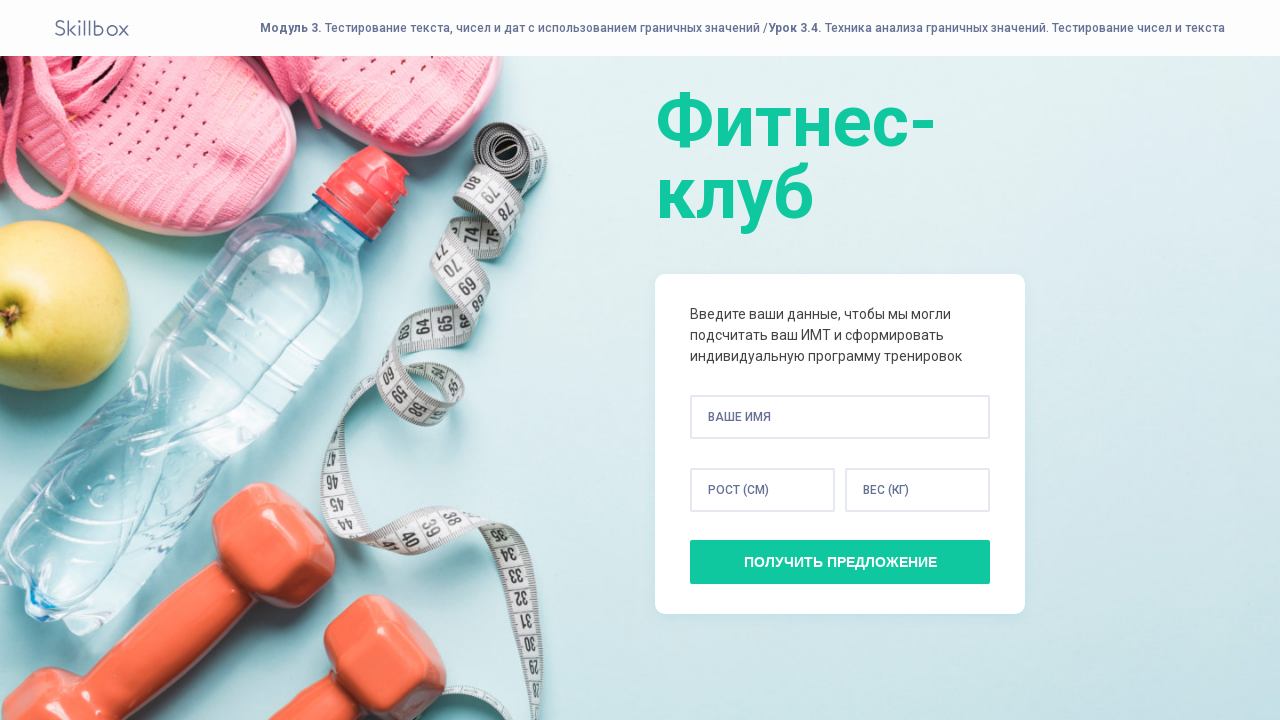

Clicked name input field at (840, 417) on input[name='name']
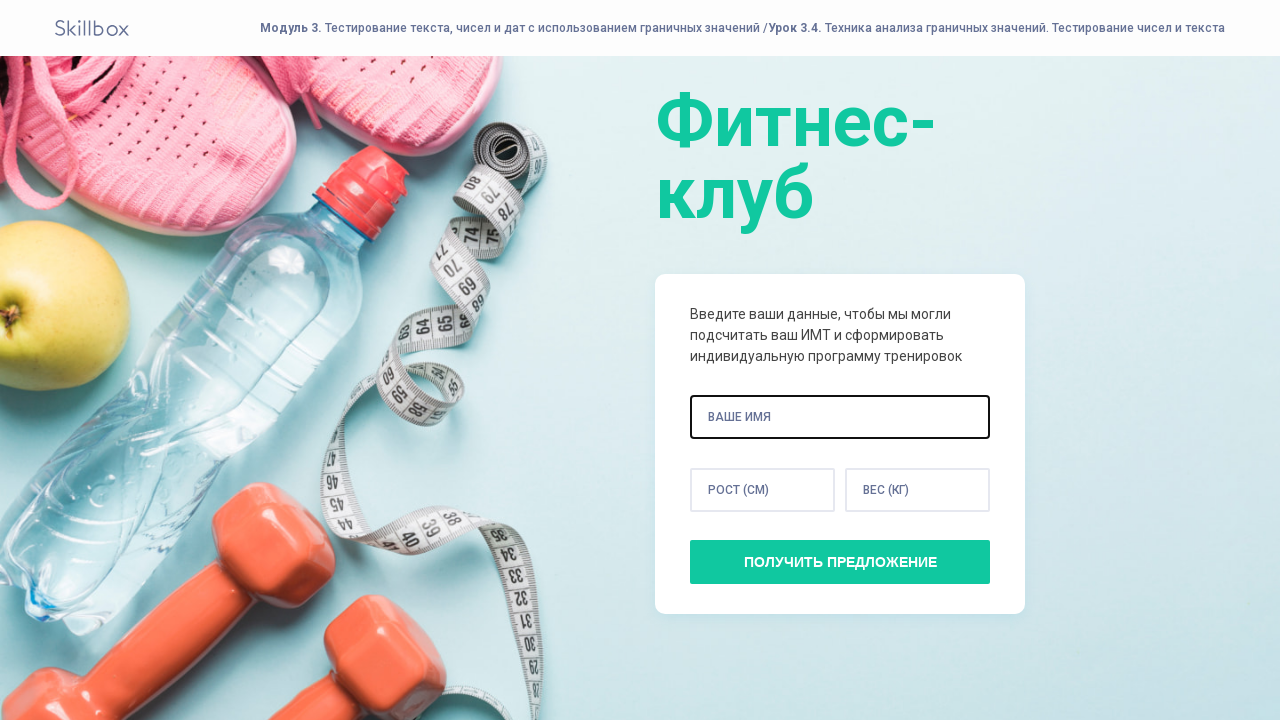

Filled name field with 'Sergo' on input[name='name']
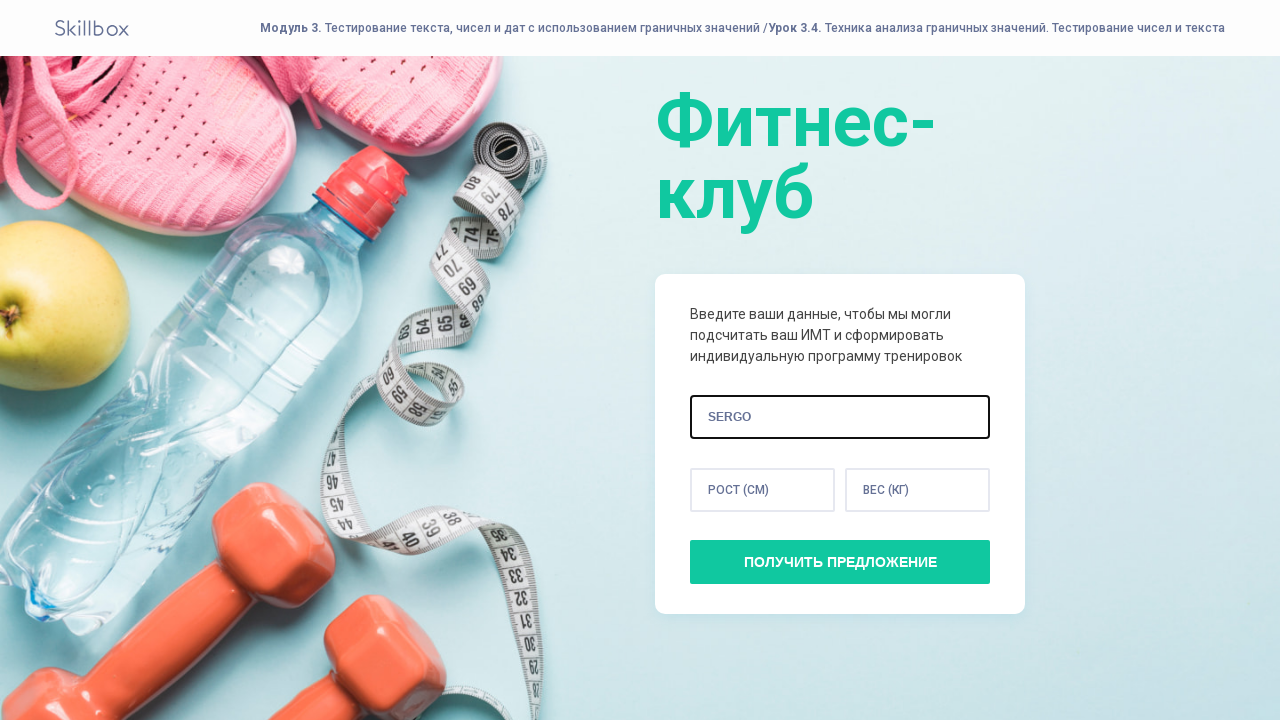

Filled height field with 170 cm on input[name='height']
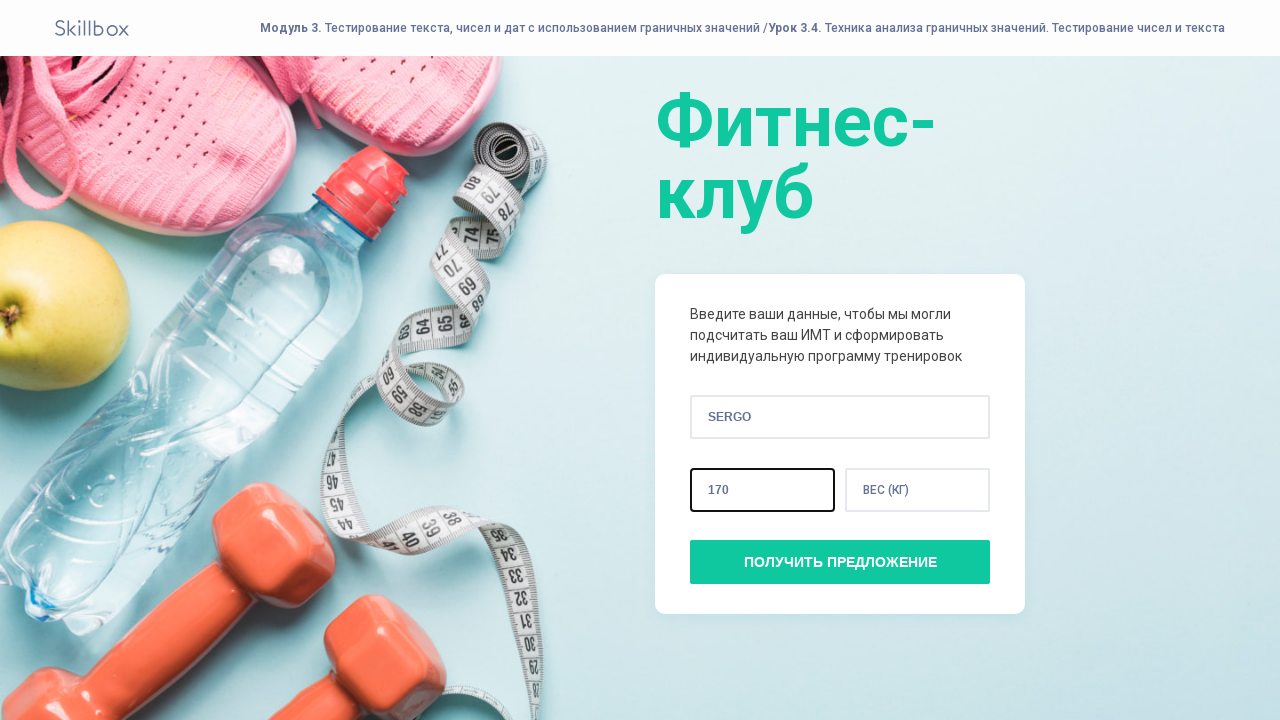

Filled weight field with 40 kg on input[name='weight']
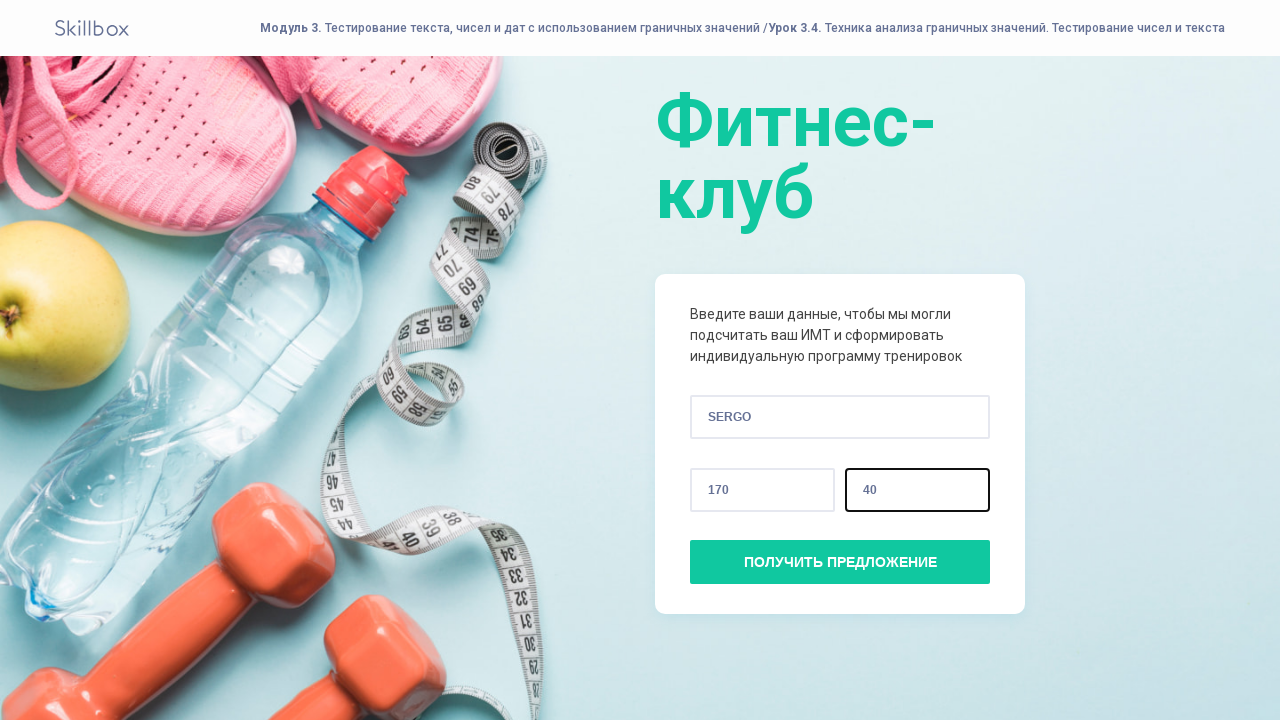

Clicked submit button to calculate BMI at (840, 562) on #get-offer
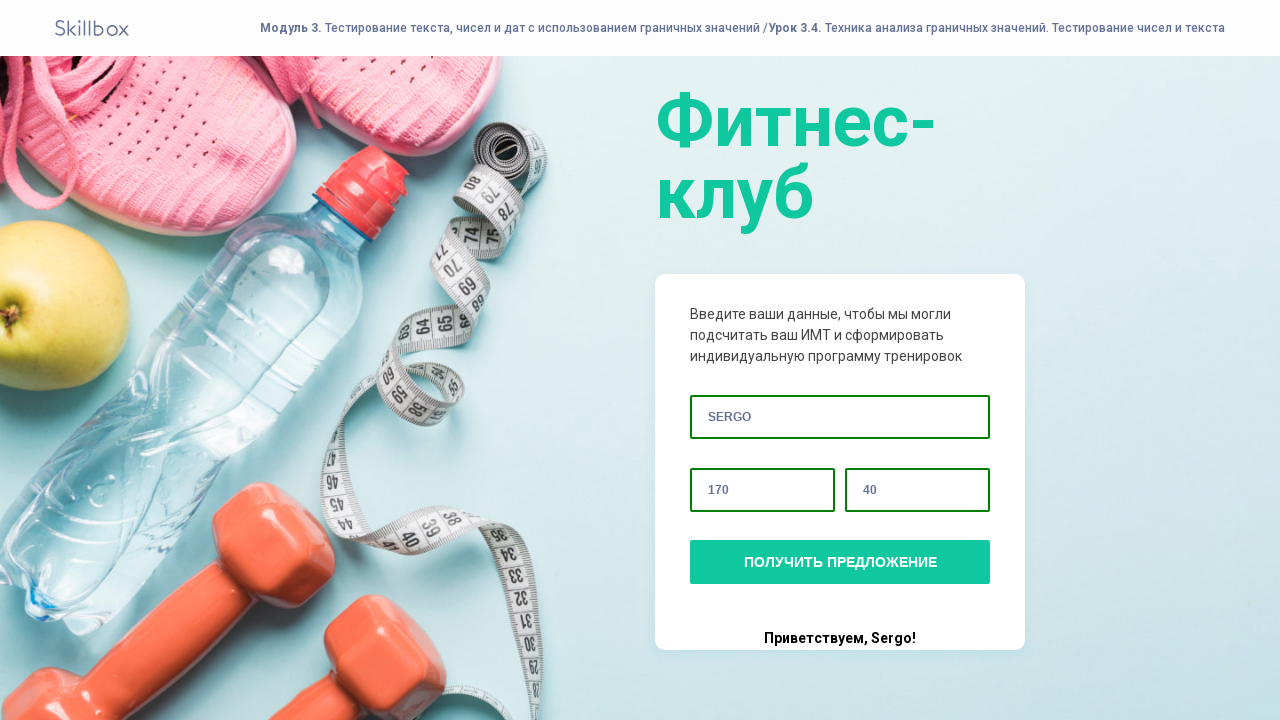

BMI calculation result loaded, showing severe body mass deficit
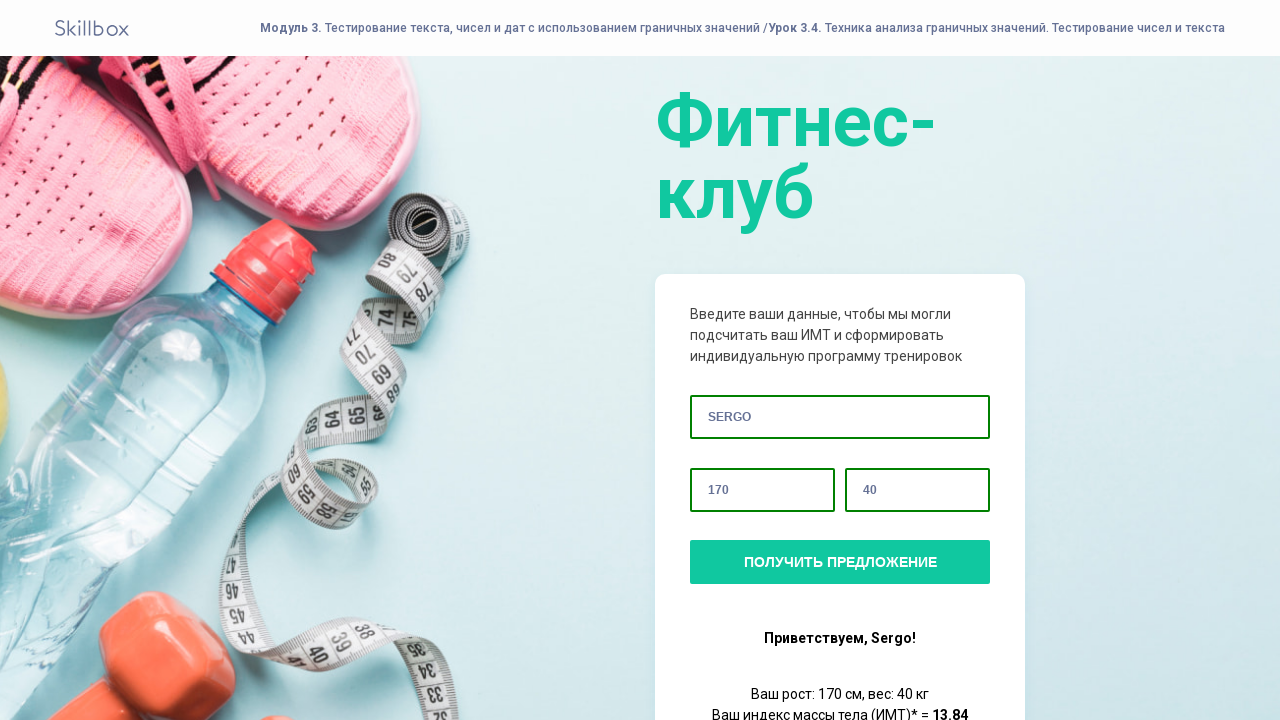

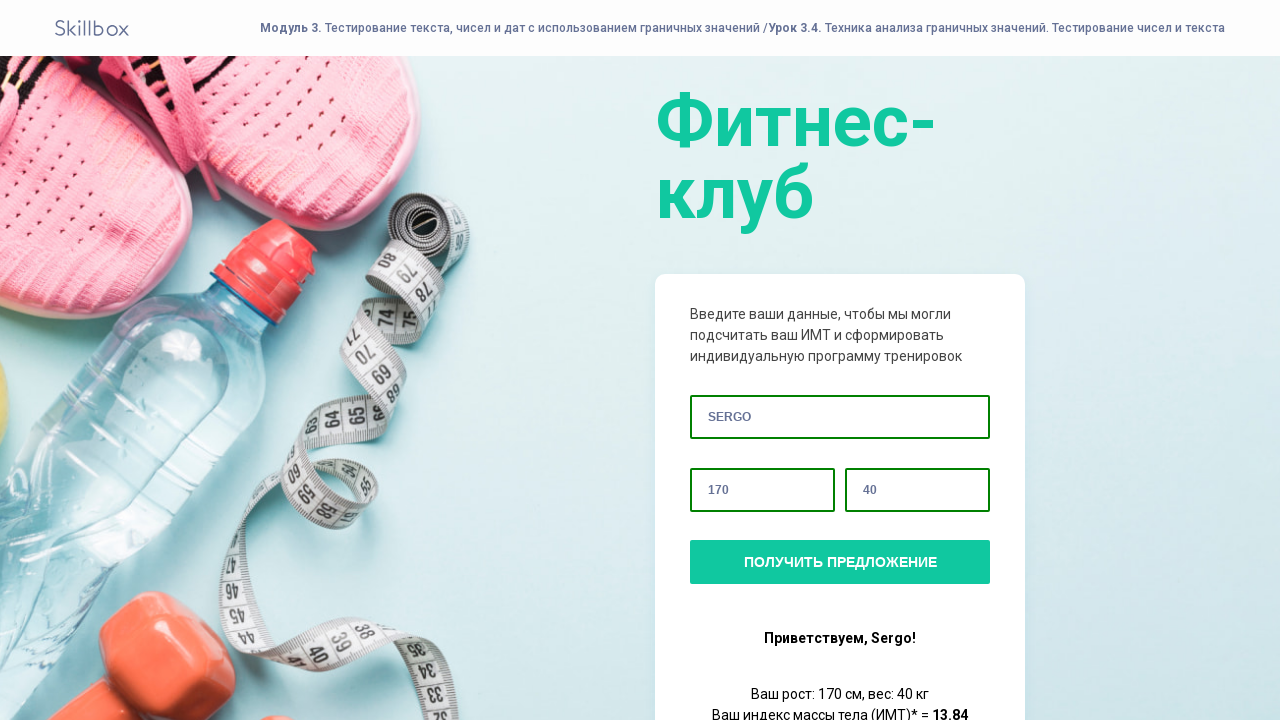